Tests a web form by verifying page title and color input value, filling a text field, and submitting the form to verify successful submission message

Starting URL: https://www.selenium.dev/selenium/web/web-form.html

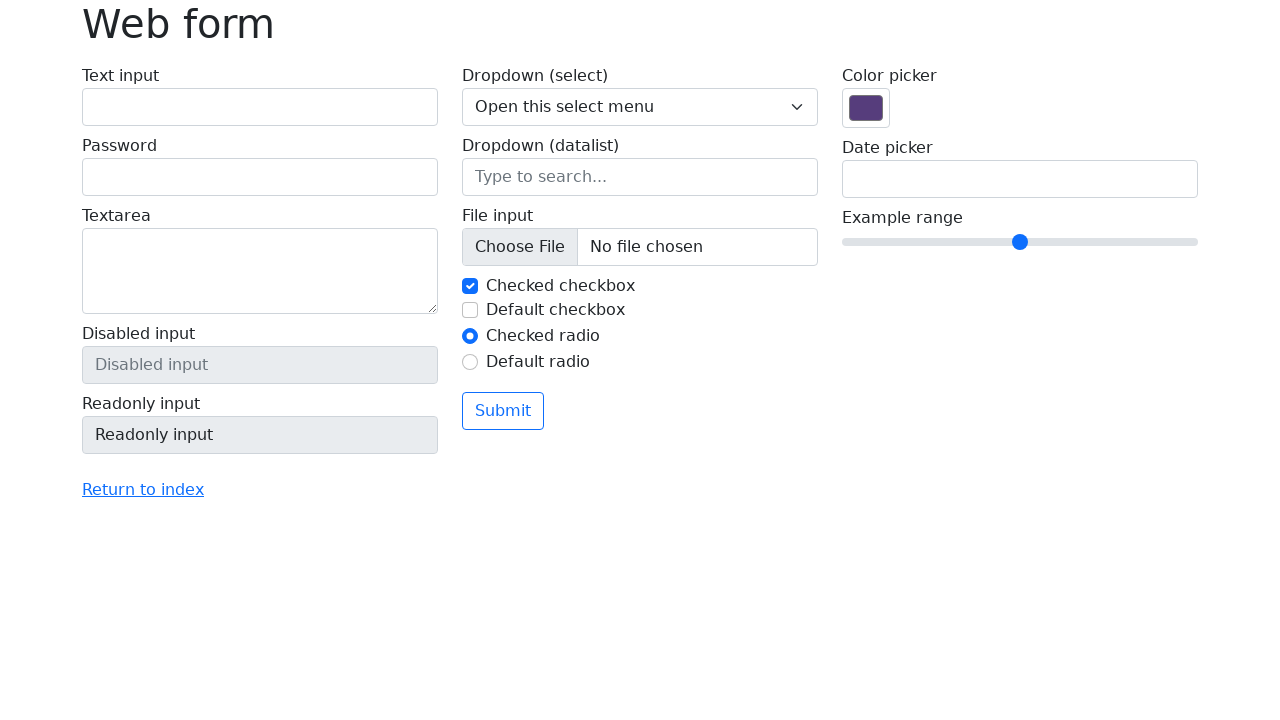

Navigated to web form page
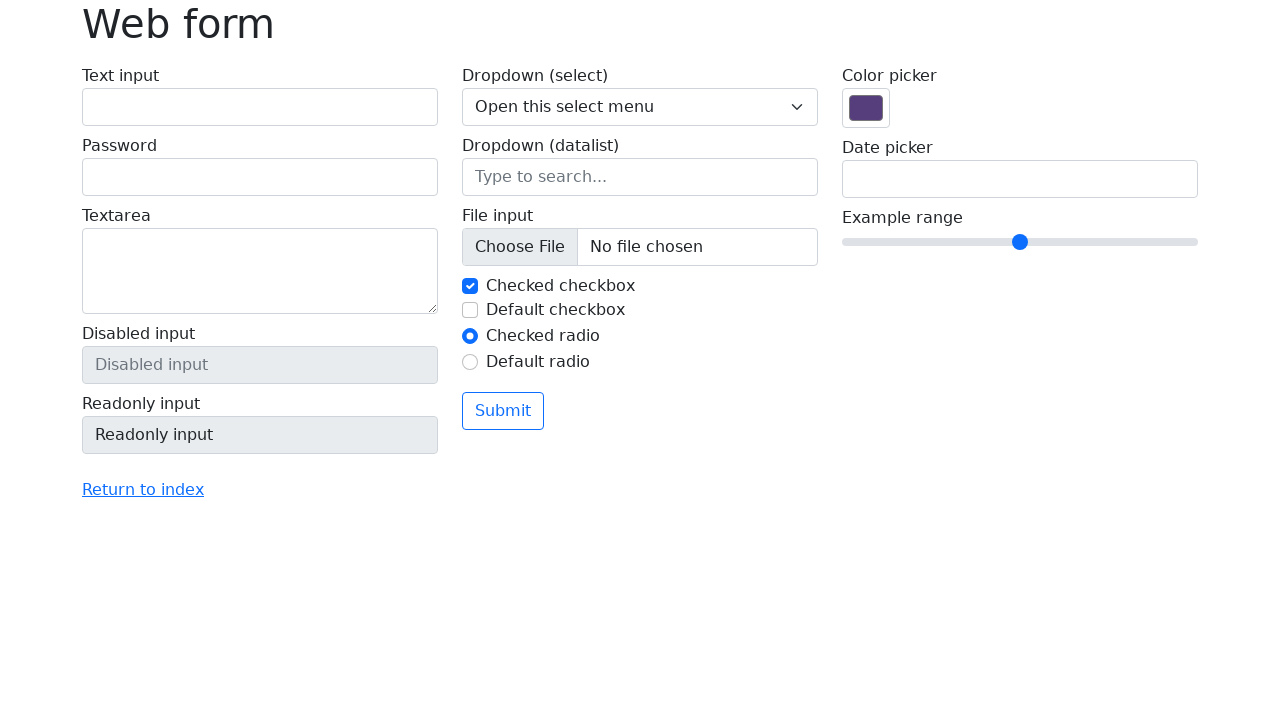

Verified page title is 'Web form'
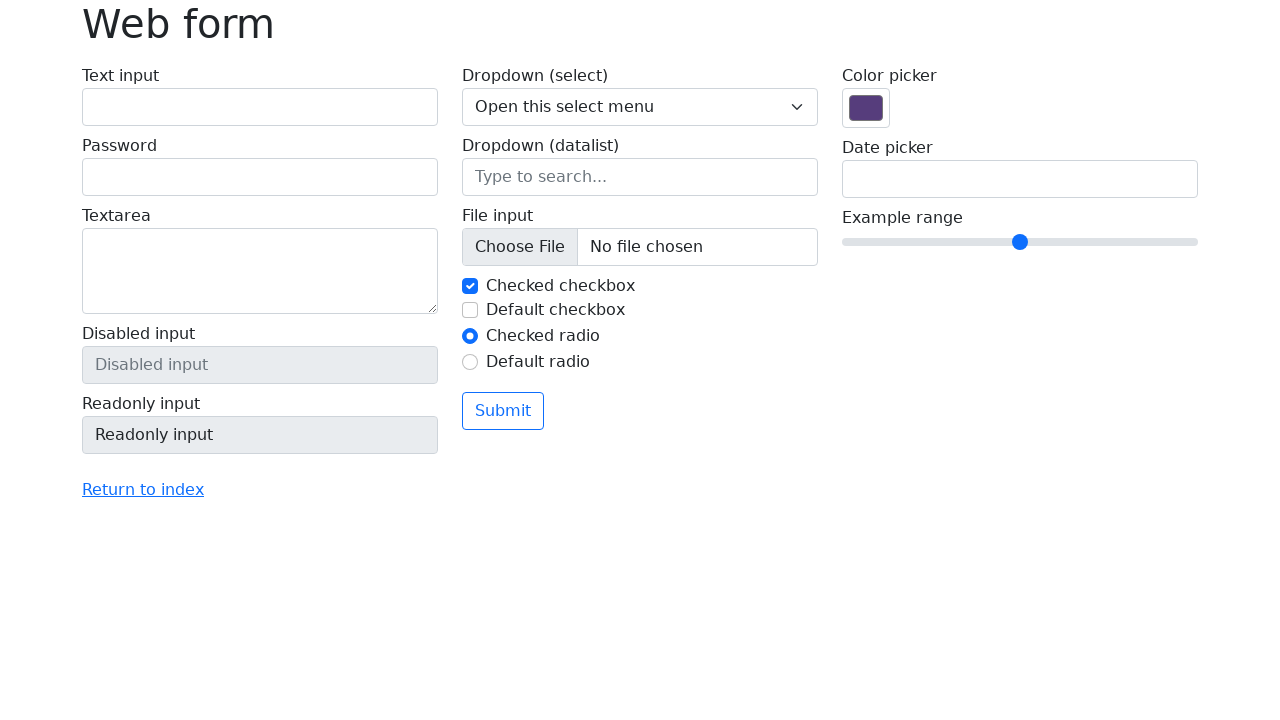

Verified color input value is '#563d7c'
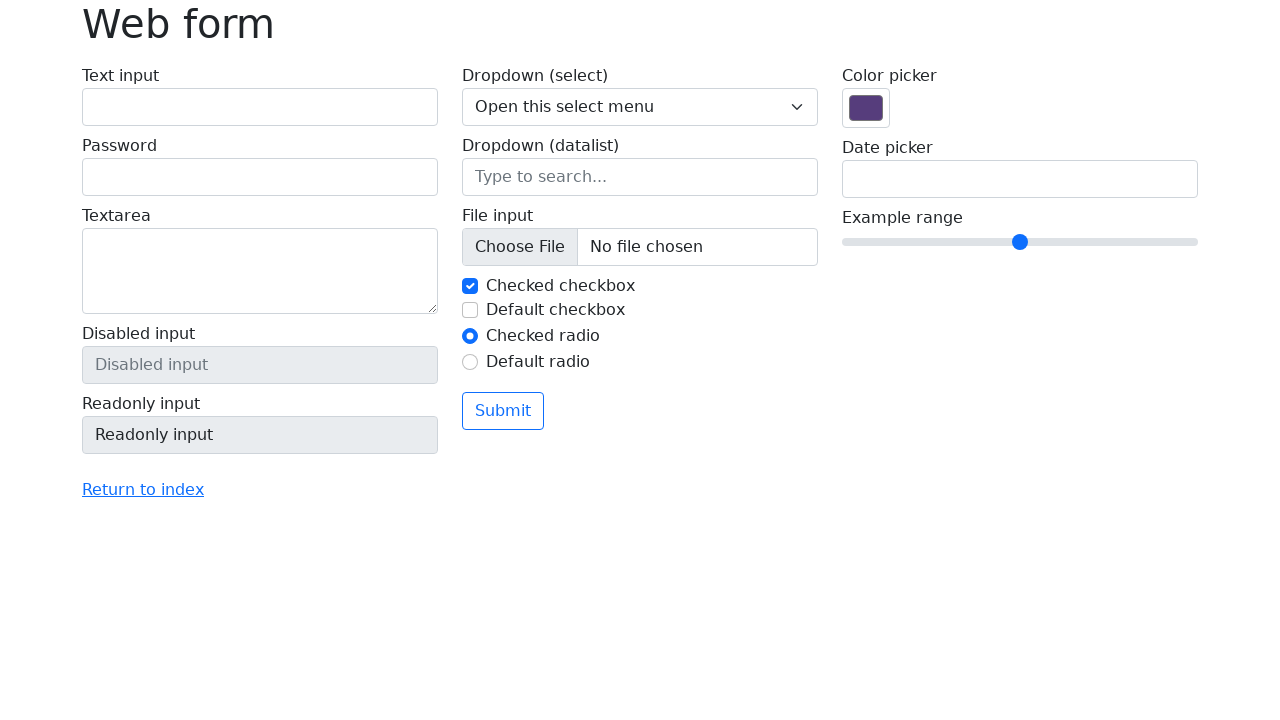

Filled text input field with 'text' on input[name='my-text']
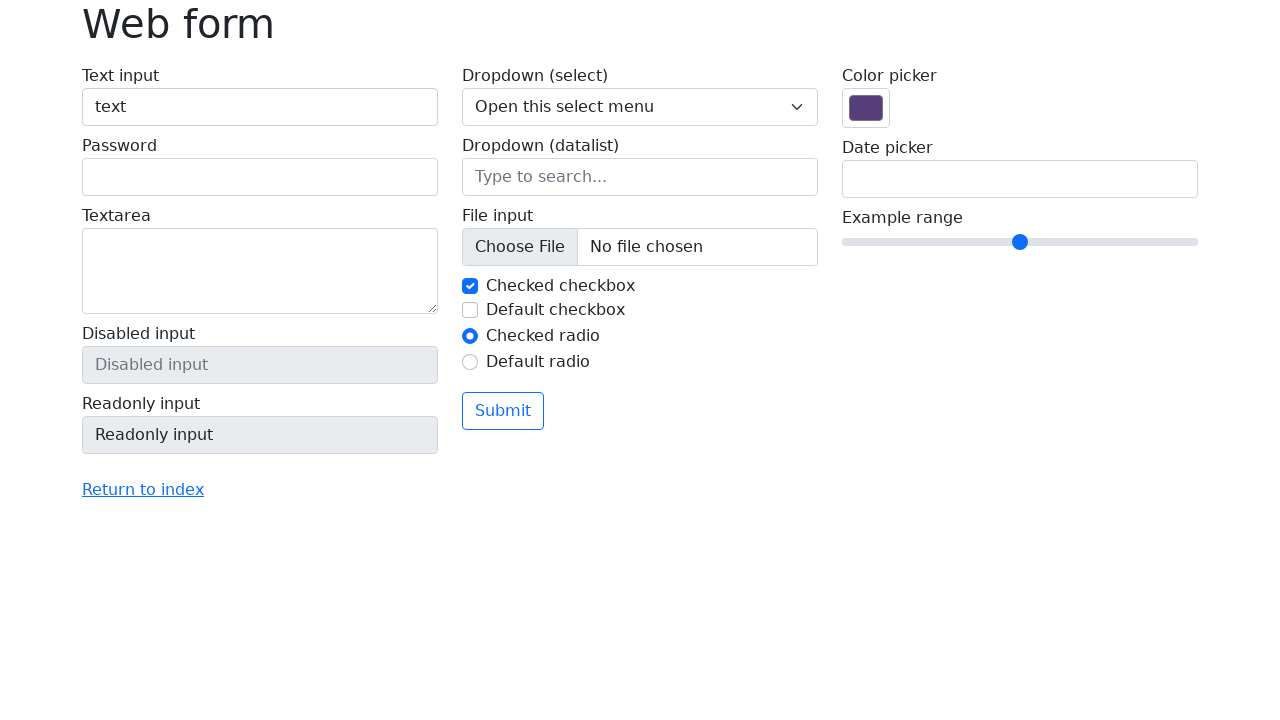

Clicked submit button at (503, 411) on button
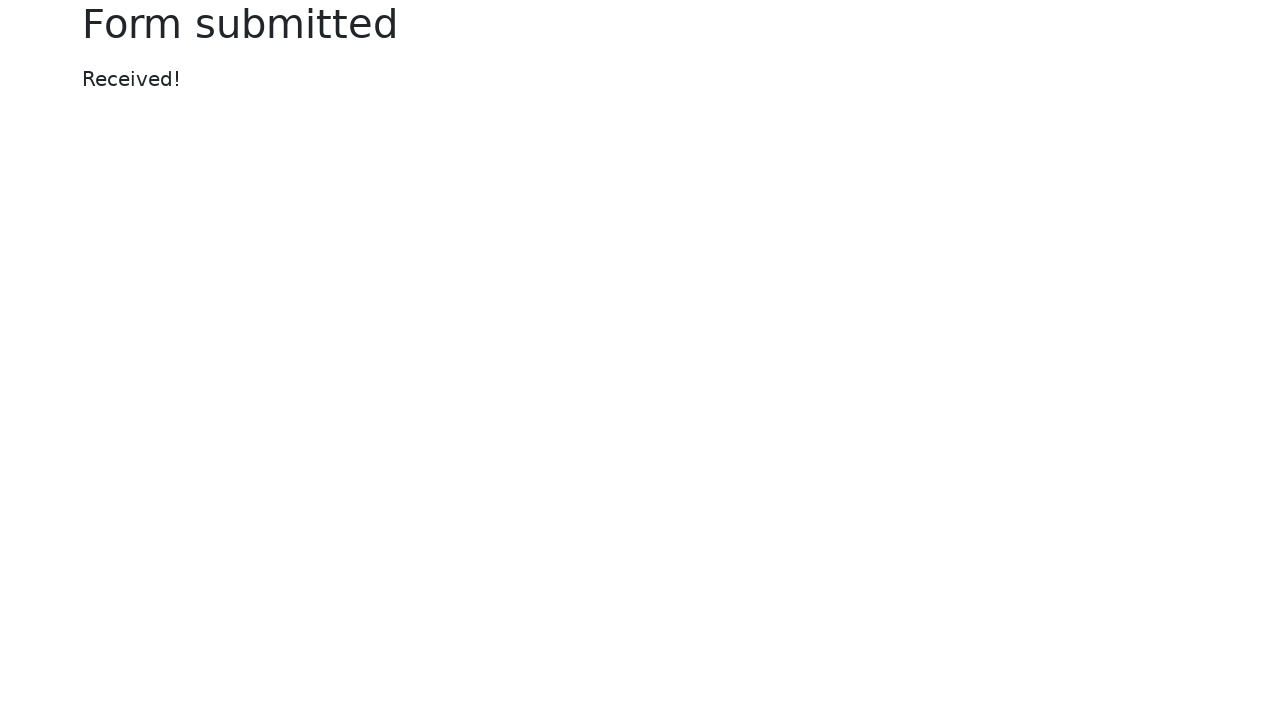

Verified success message 'Received!' is displayed
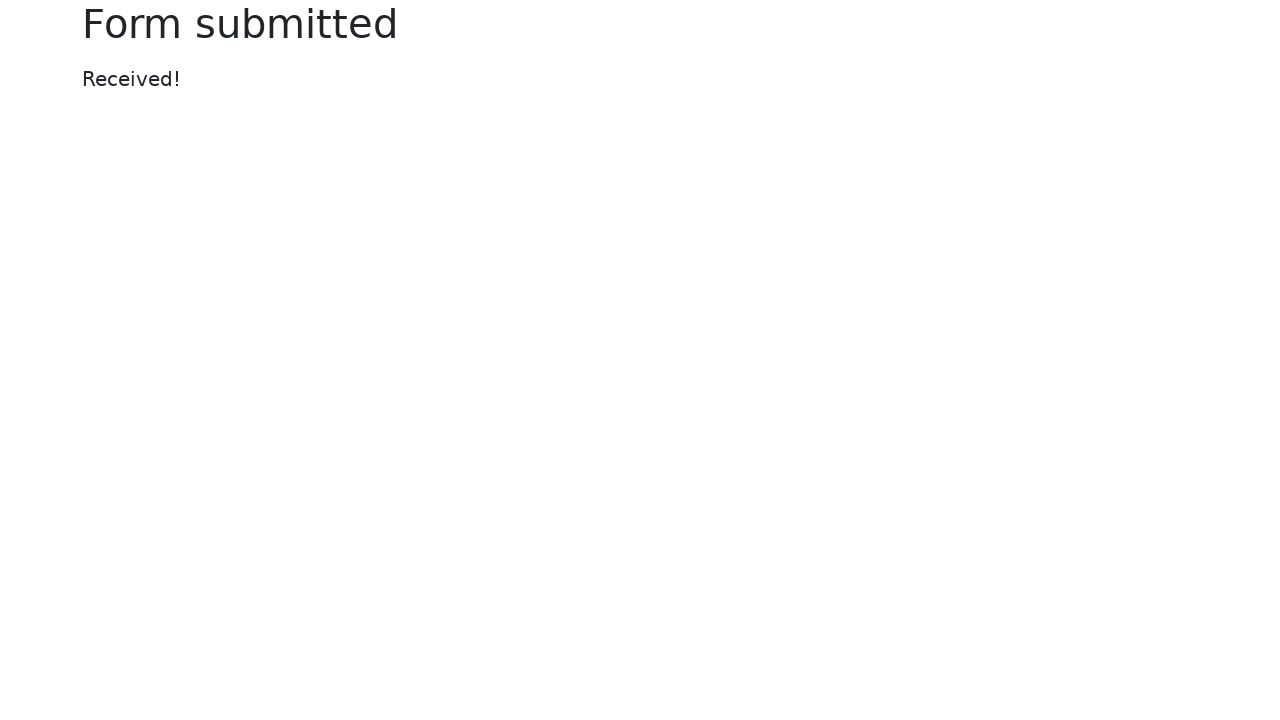

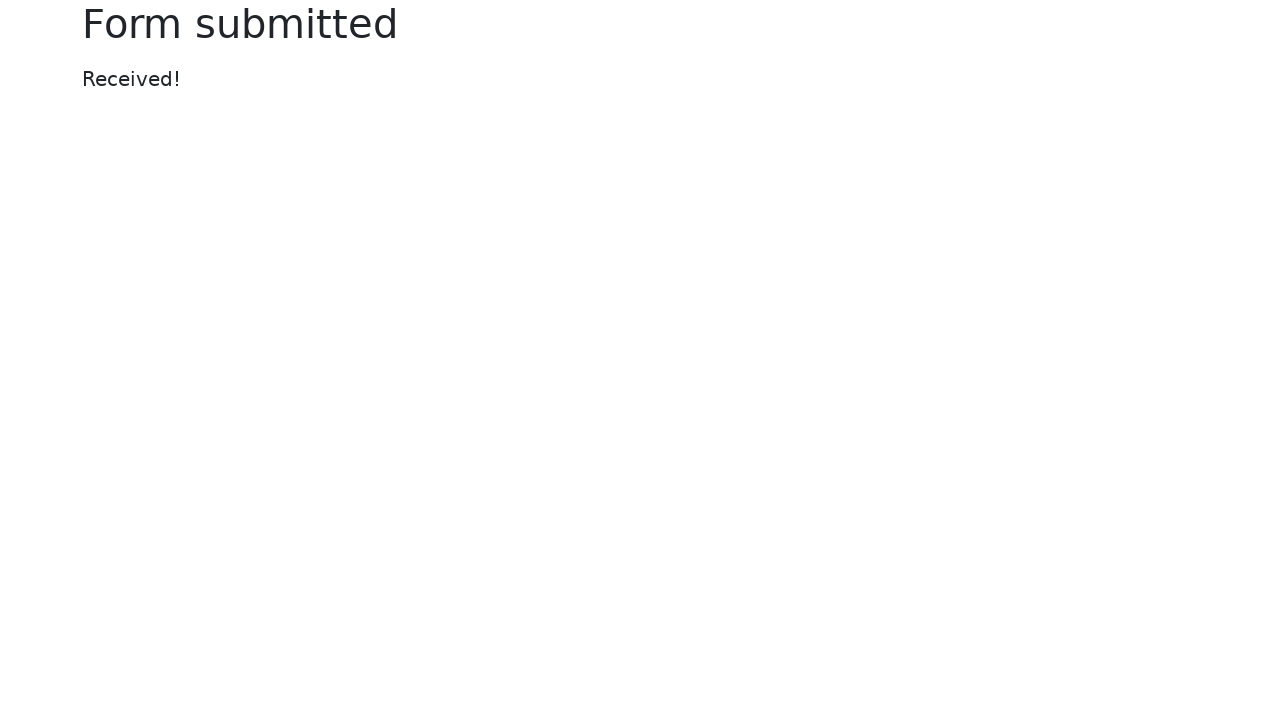